Tests that negative age is not permitted by submitting the form with age -1 and verifying validation.

Starting URL: https://davi-vert.vercel.app/index.html

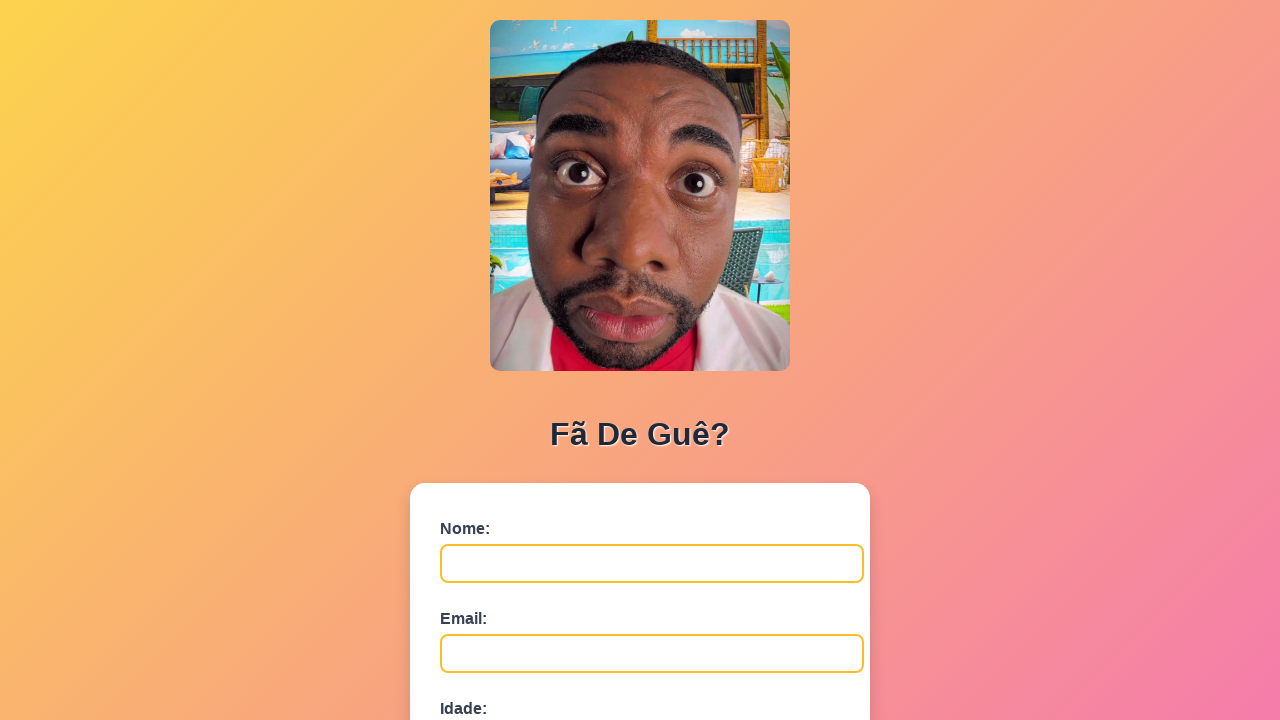

Form loaded - name field selector found
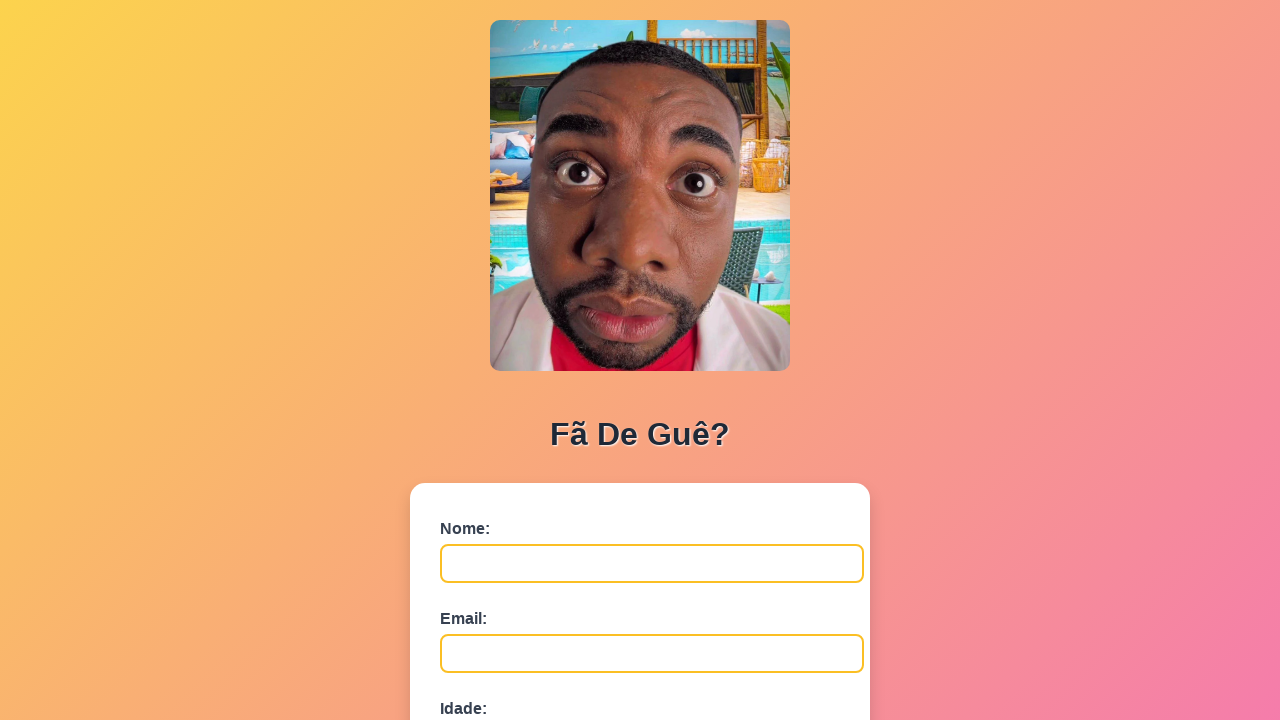

Filled name field with 'Pedro Santos' on #nome
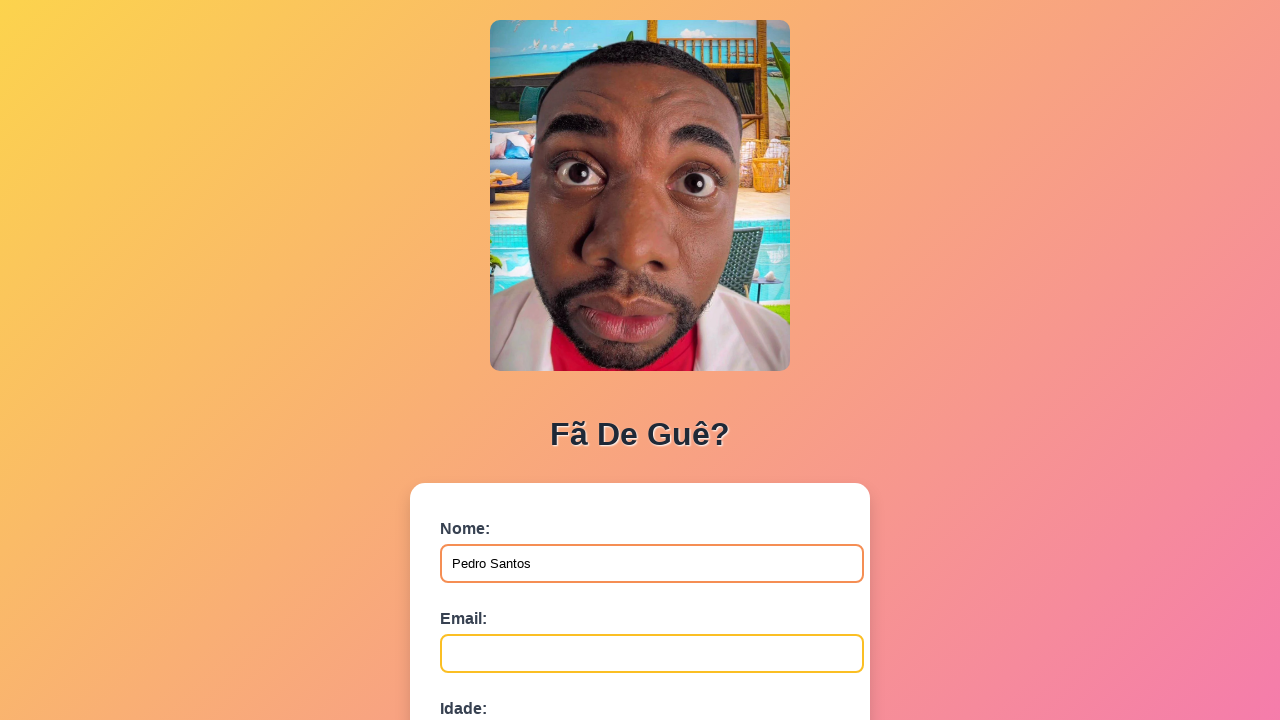

Filled email field with 'pedro.santos@example.com' on #email
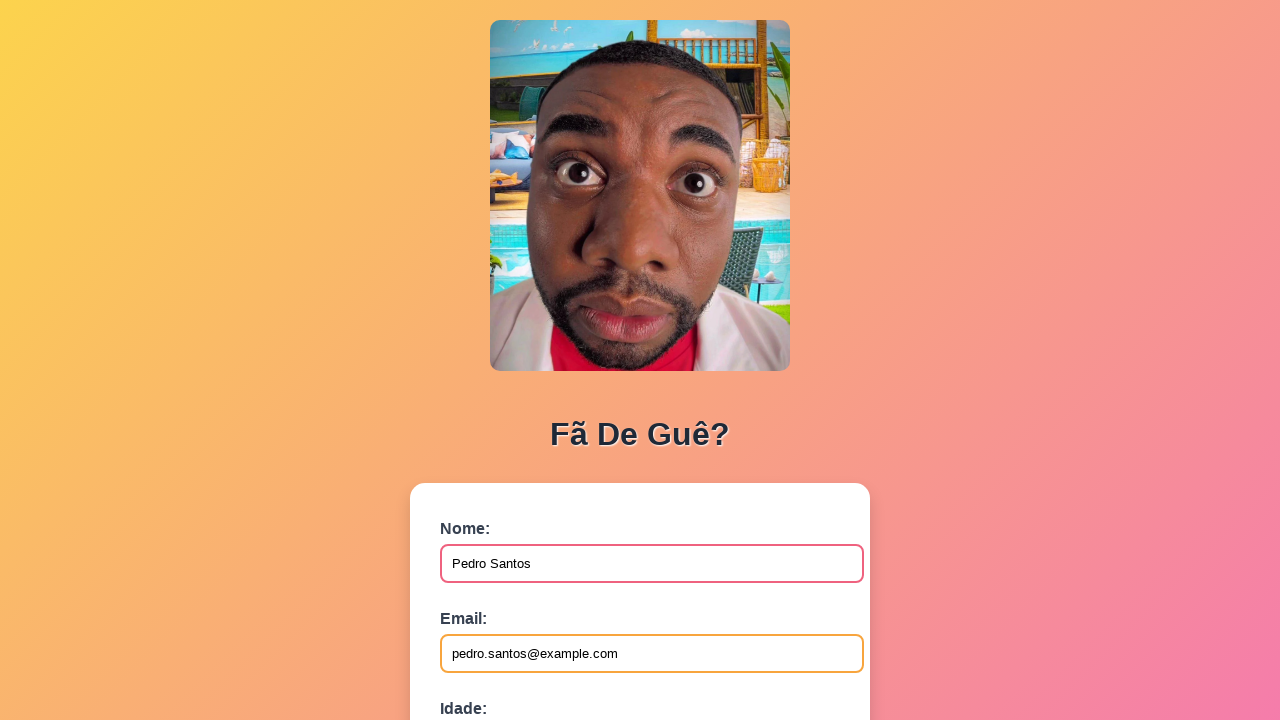

Filled age field with negative value -1 on #idade
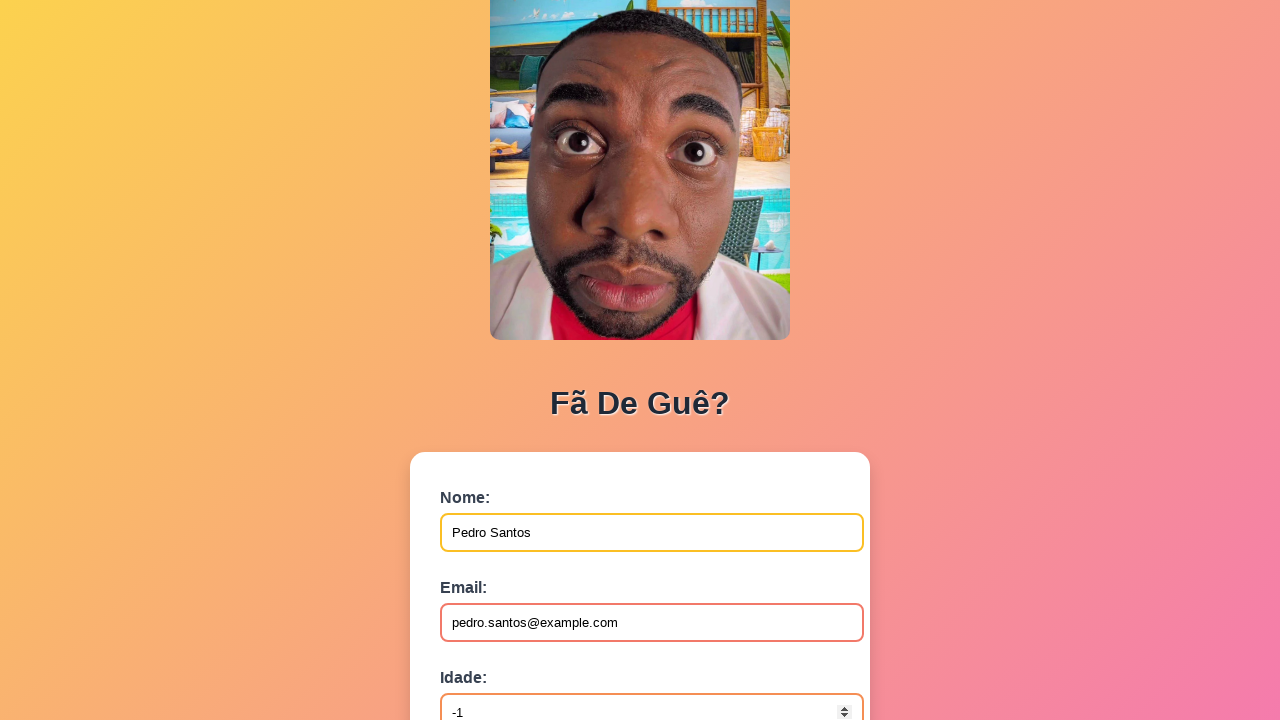

Clicked submit button to submit form with negative age at (490, 569) on button[type='submit']
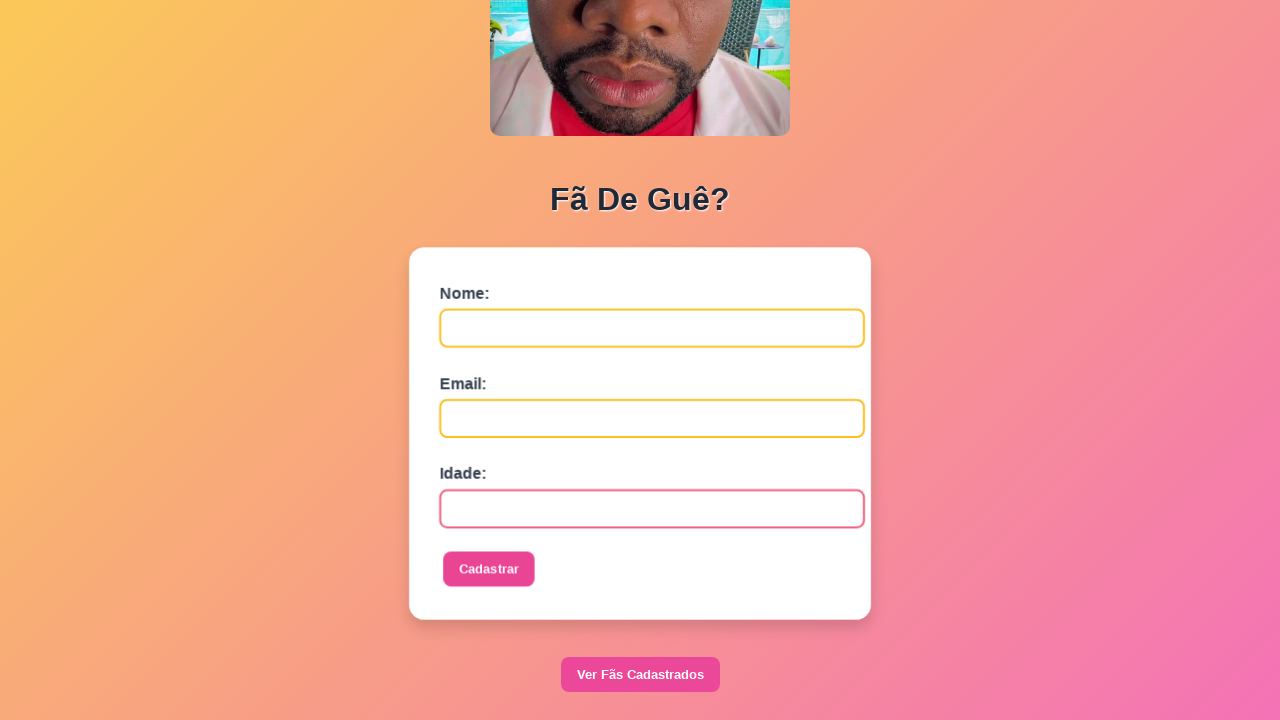

Dialog handler registered to accept any alerts
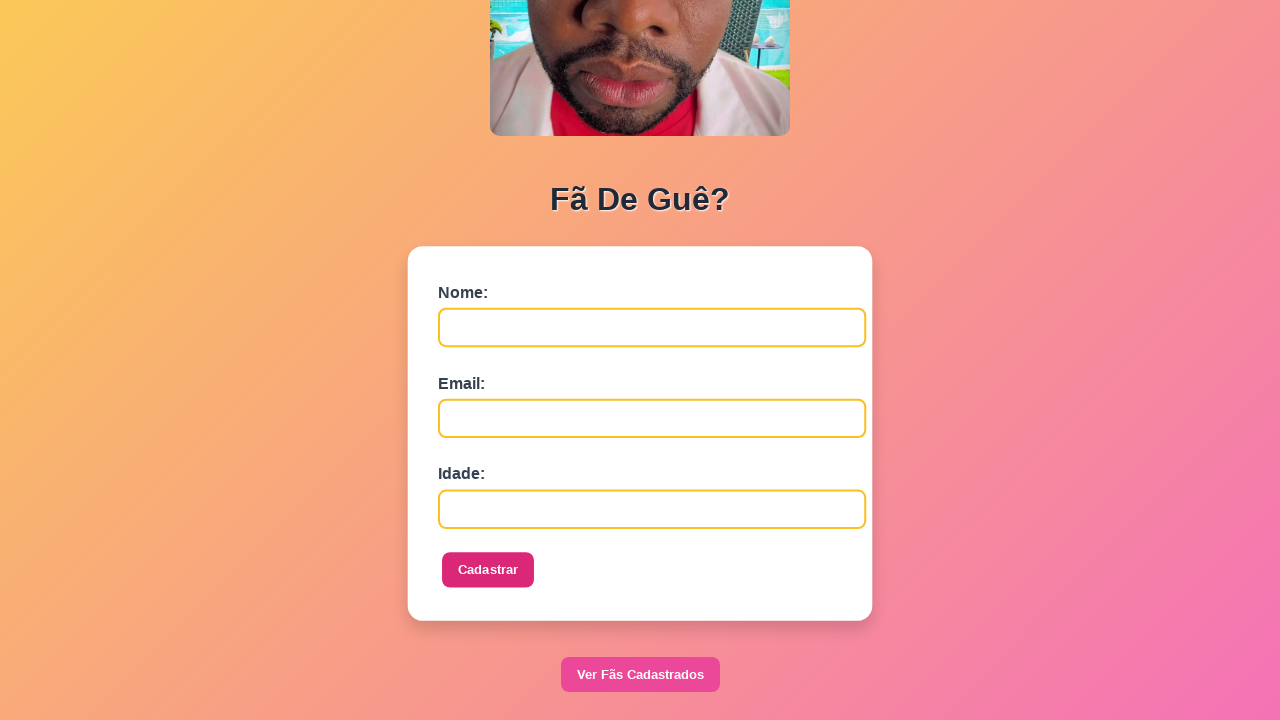

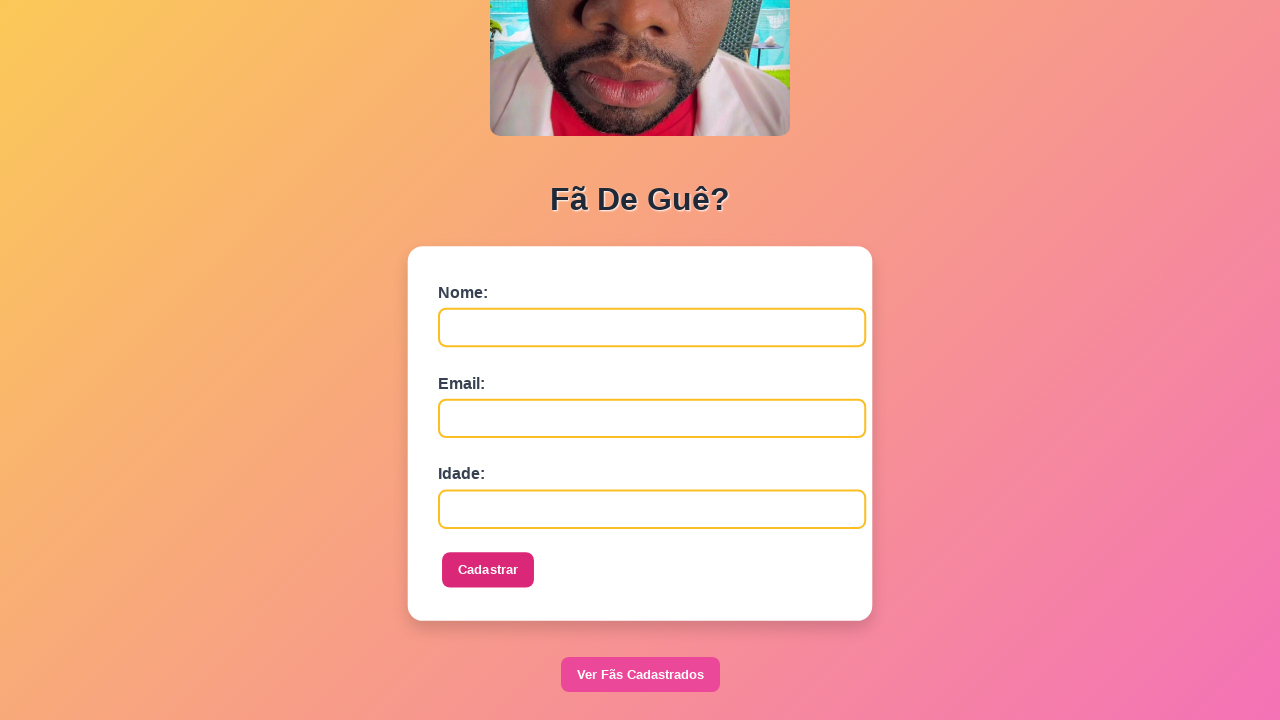